Clicks on the "Industries we serve" heading to navigate to that section on the page

Starting URL: https://klik.solutions/

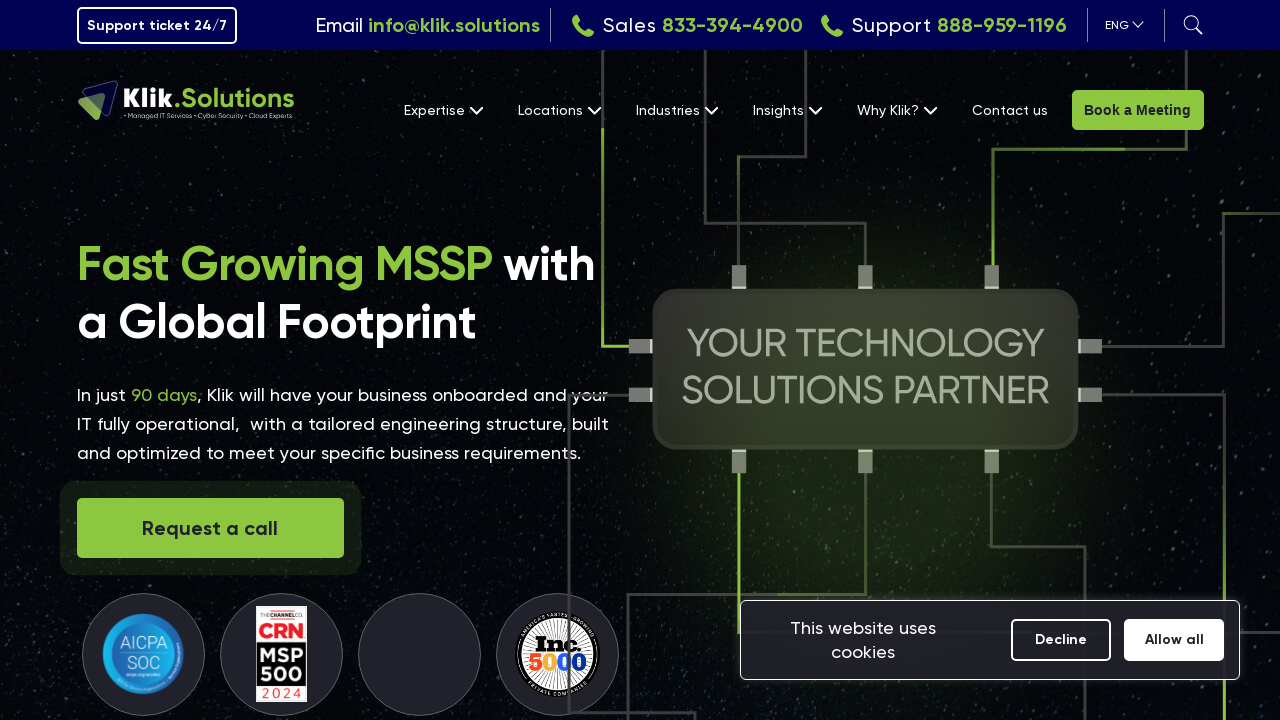

Navigated to https://klik.solutions/
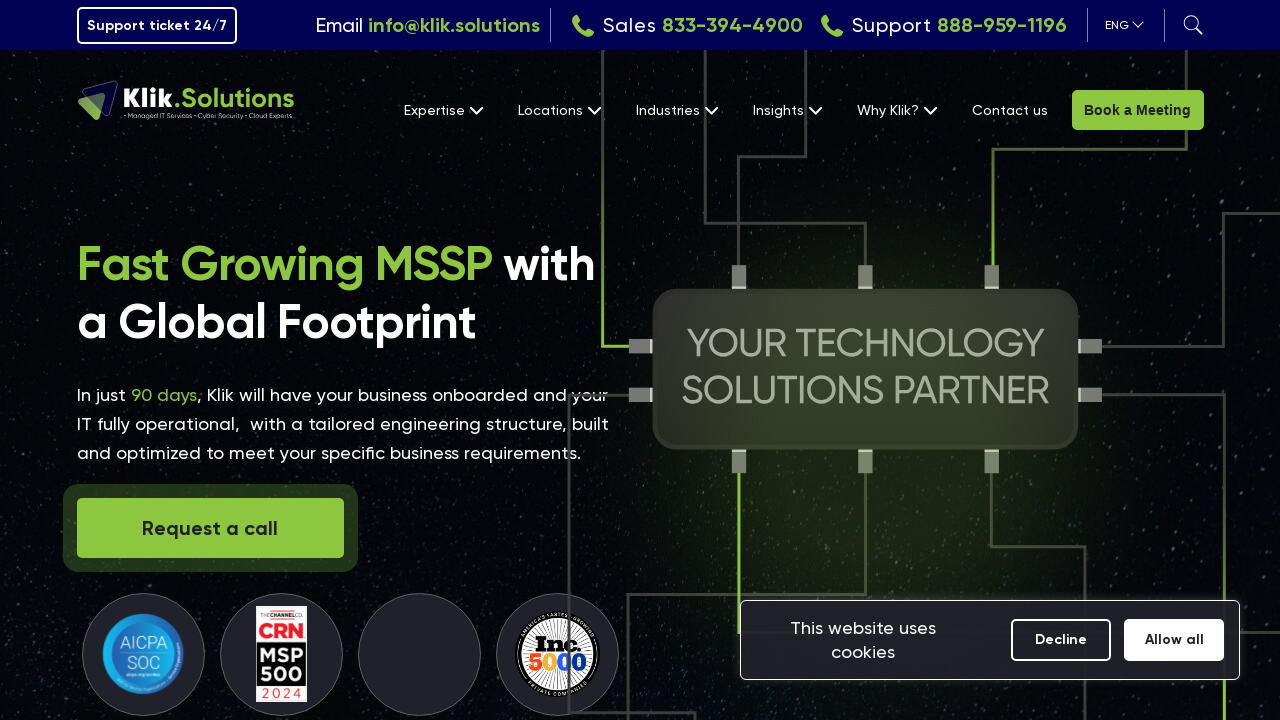

Clicked on the 'Industries we serve' heading to navigate to that section at (210, 360) on internal:role=heading[name="Industries we serve"i]
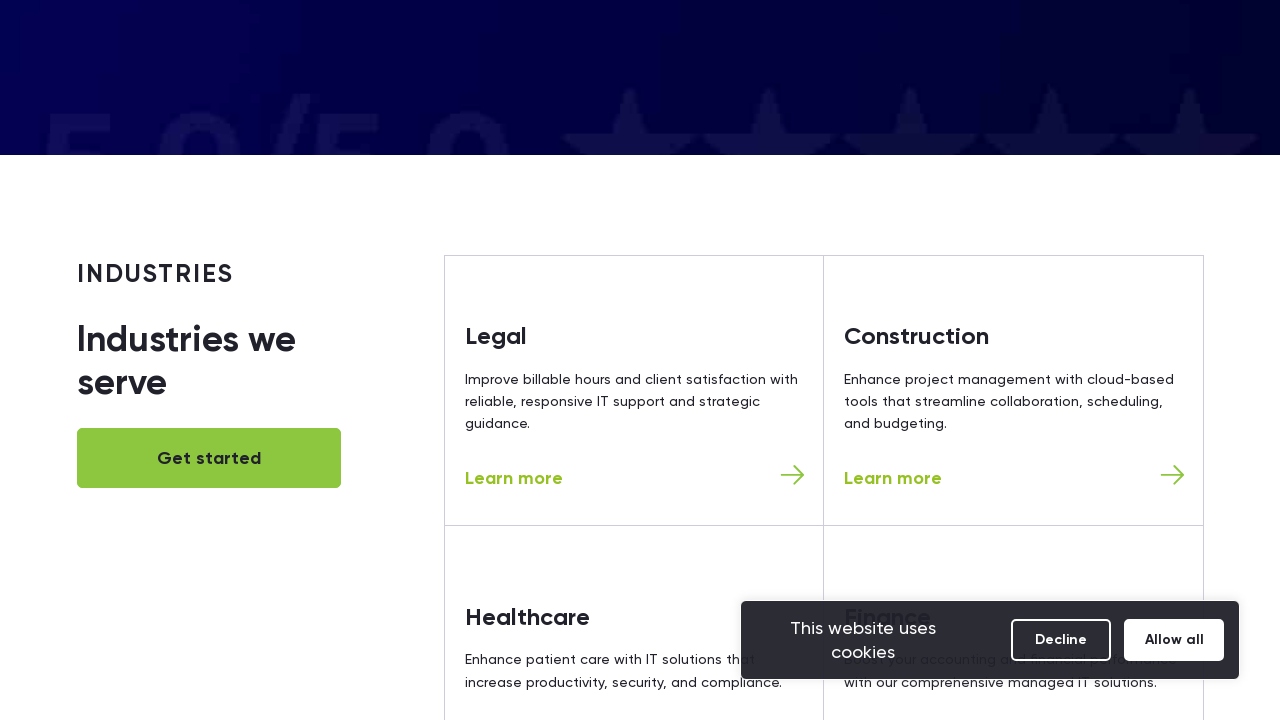

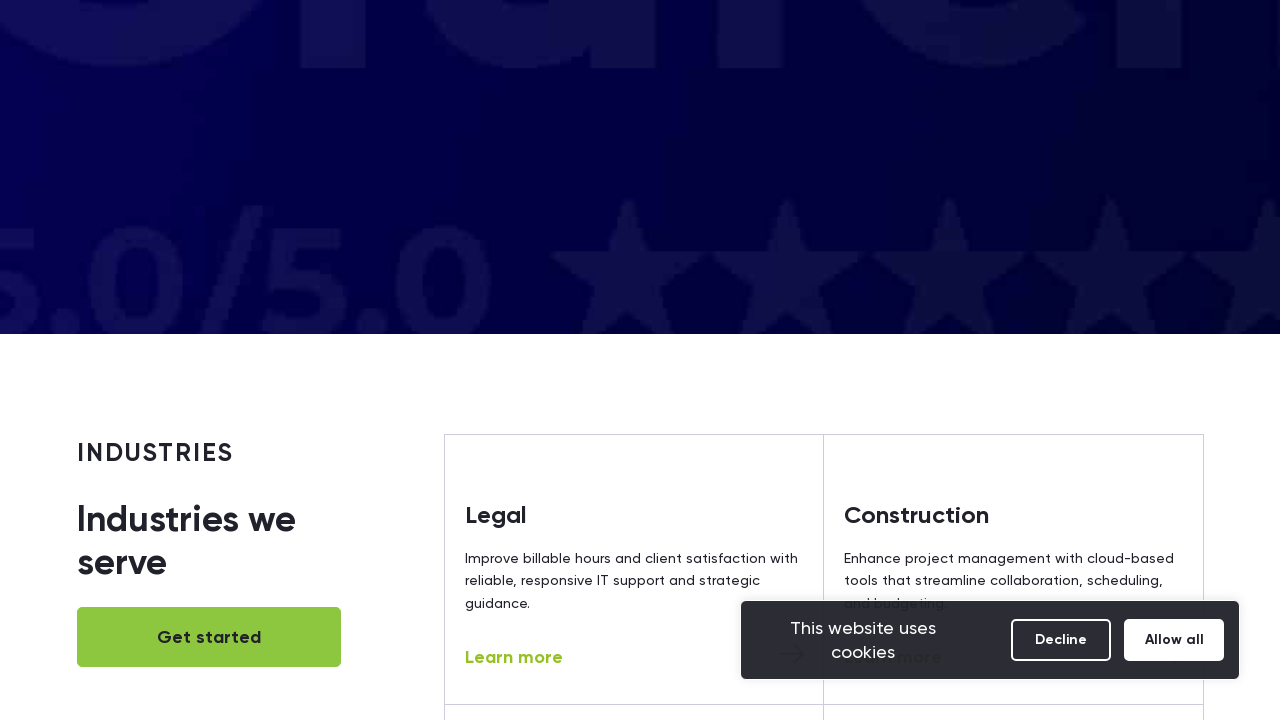